Tests navigation to "Electronics" category from the catalog page and verifies the page title matches

Starting URL: http://intershop5.skillbox.ru/

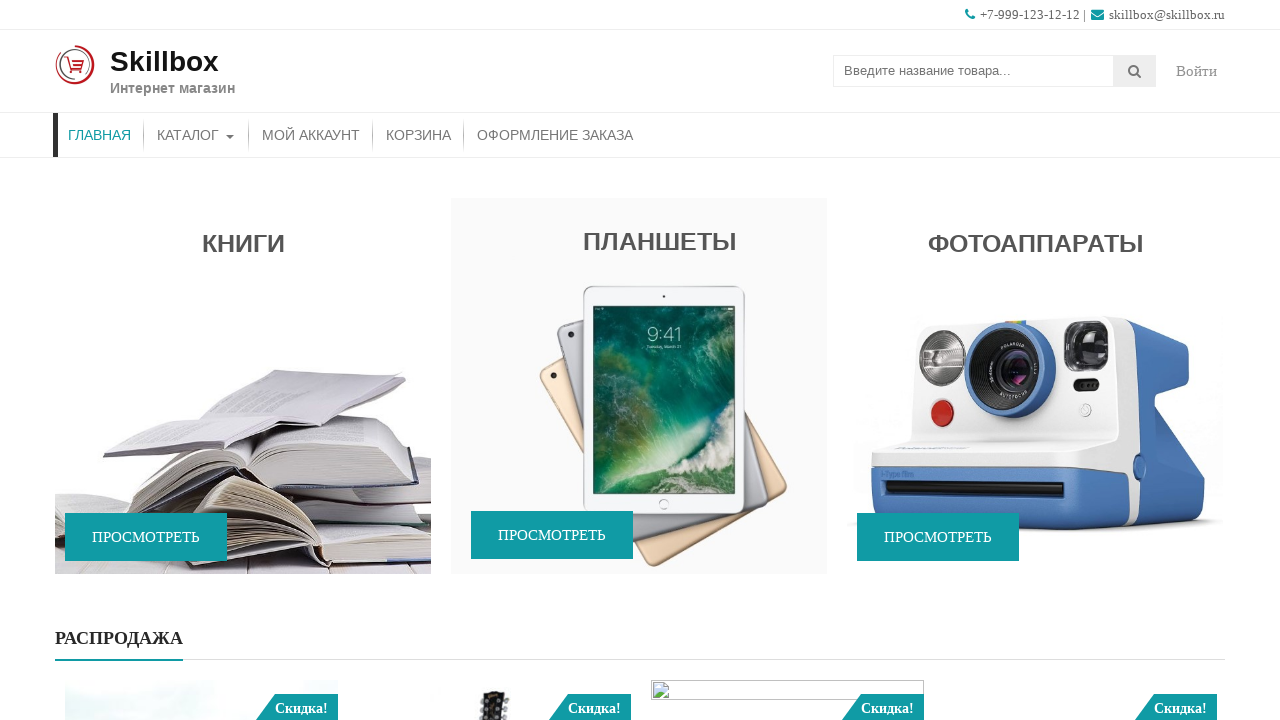

Clicked on Catalog menu item at (196, 135) on xpath=//*[contains(@class, 'store-menu')]//*[.='Каталог']
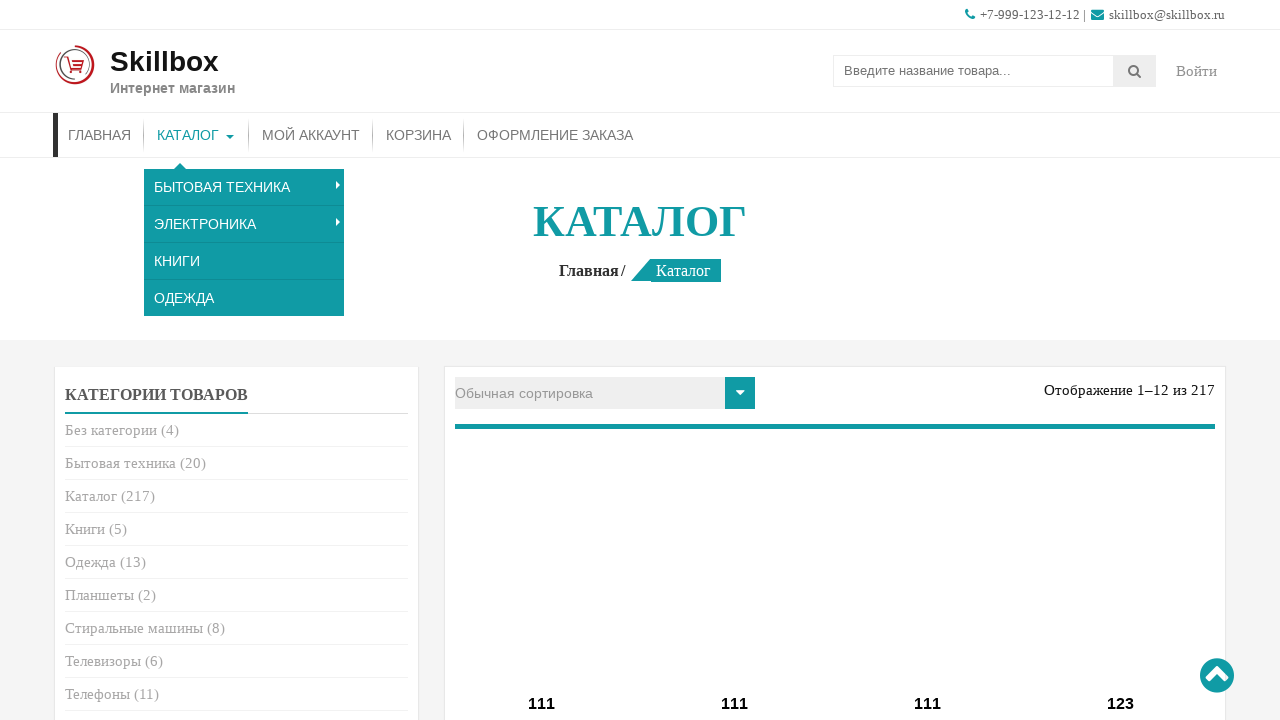

Clicked on Electronics category link at (107, 360) on xpath=//*[contains(@class, 'cat-item')]/*[.= 'Электроника']
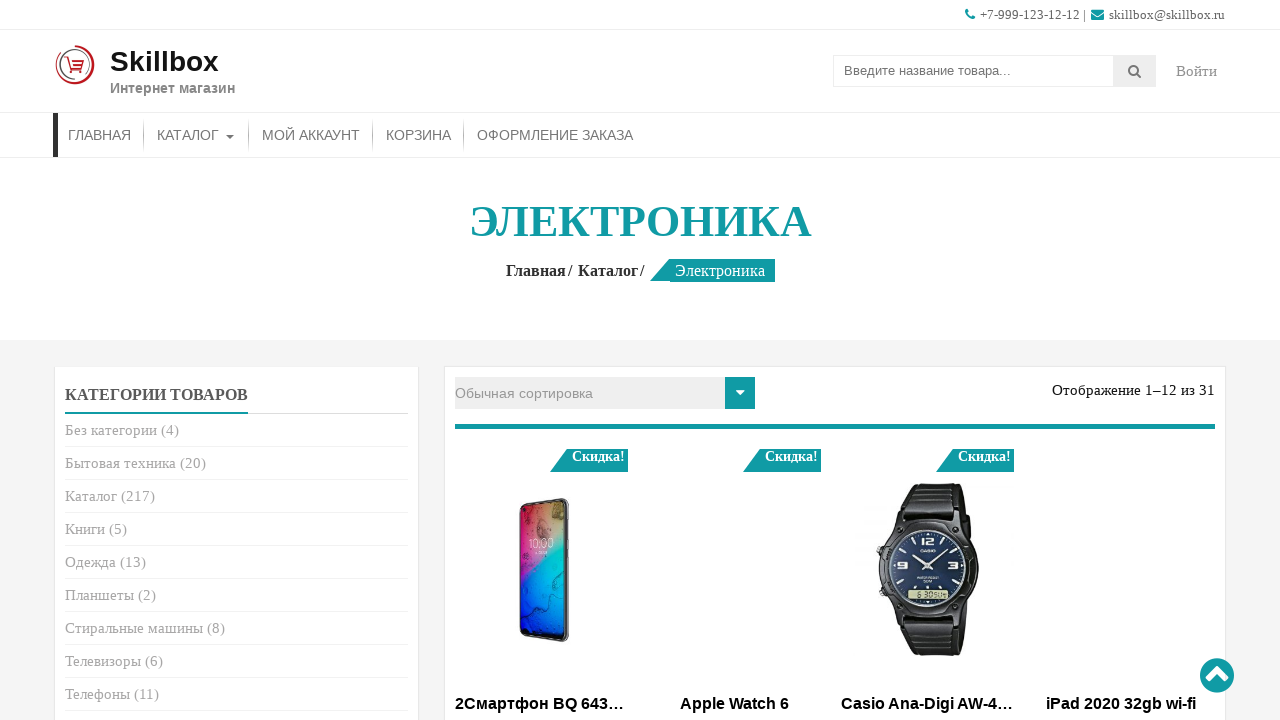

Category page loaded and entry title appeared
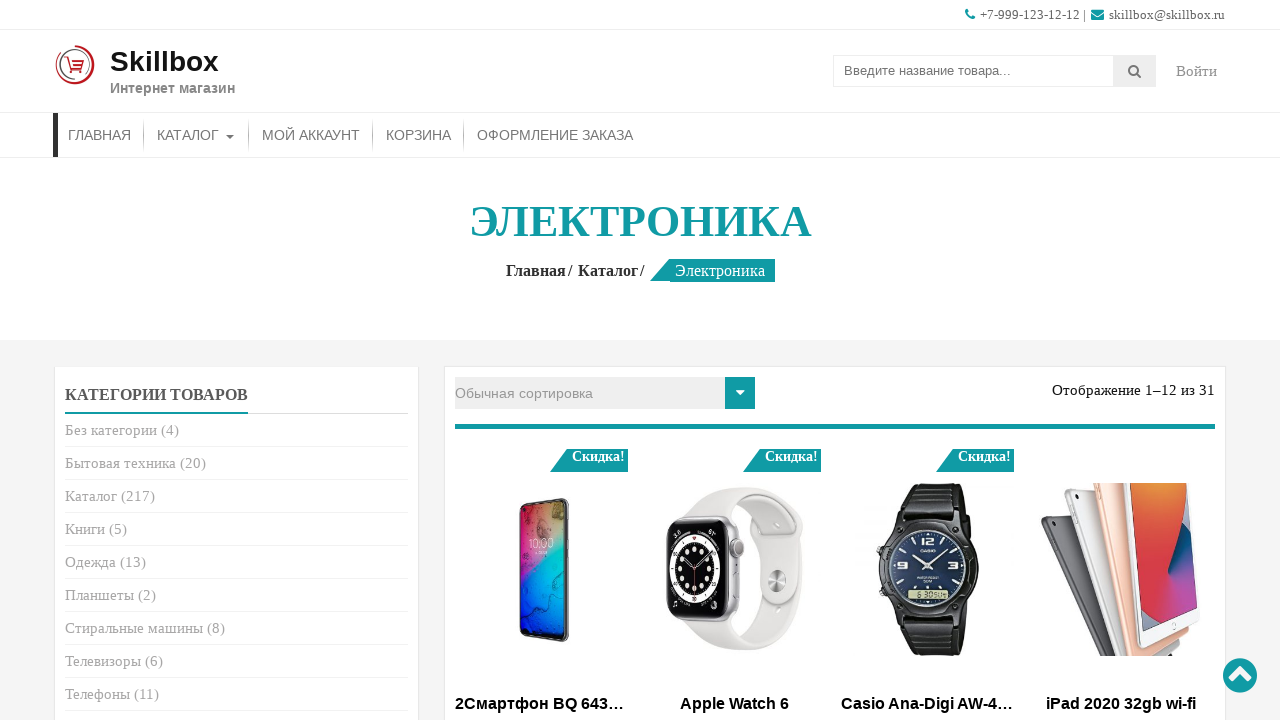

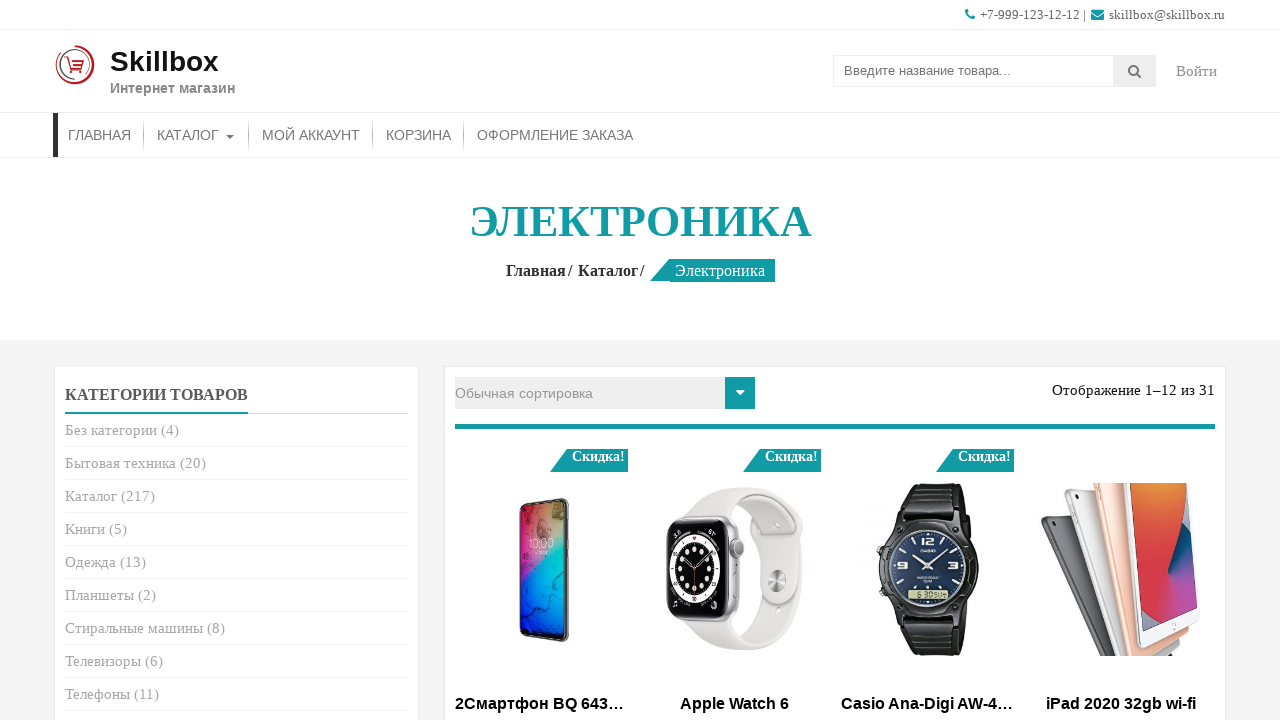